Tests the datepicker functionality by entering a date value into the date field and pressing Enter to confirm the selection

Starting URL: https://formy-project.herokuapp.com/datepicker

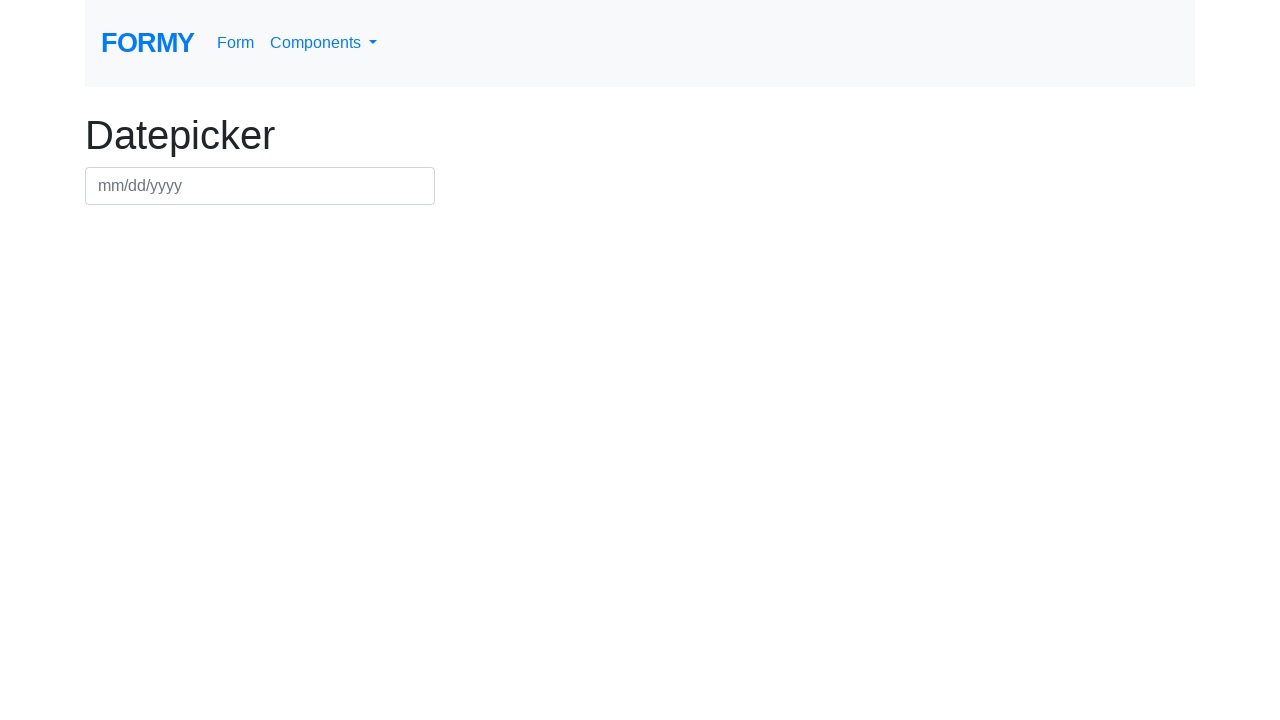

Filled datepicker field with date 01/26/2001 on #datepicker
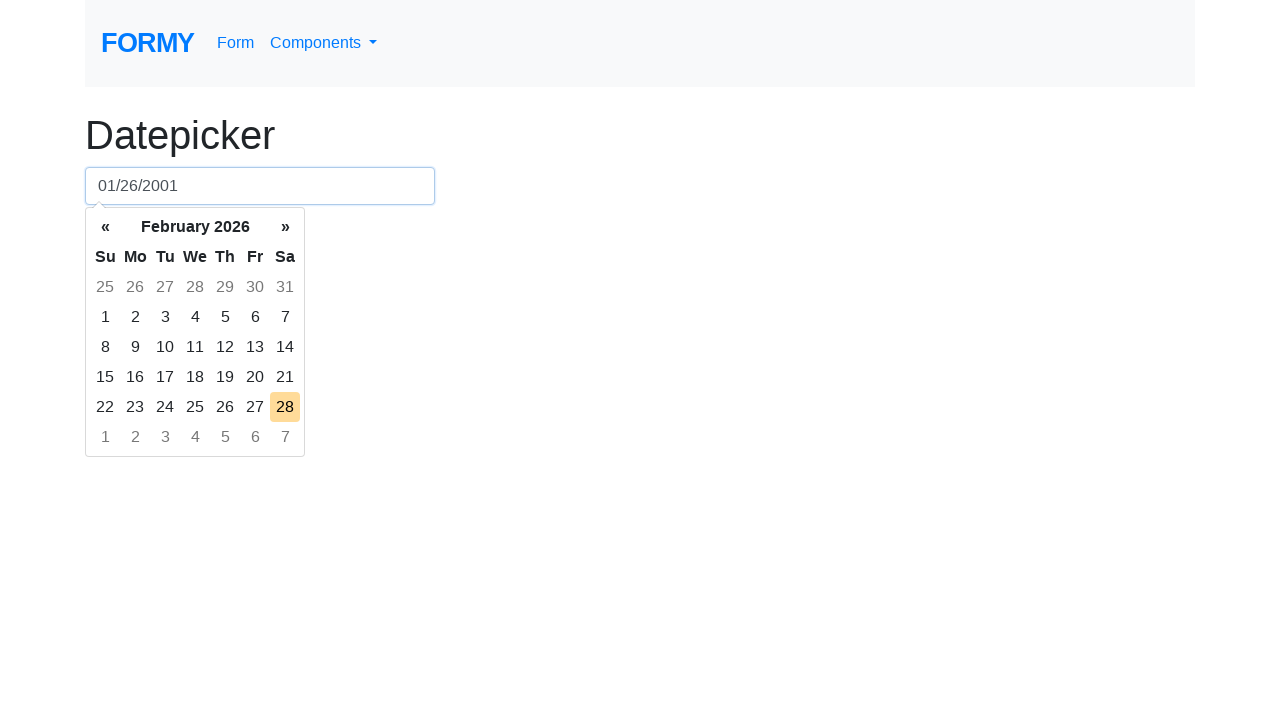

Pressed Enter to confirm date selection on #datepicker
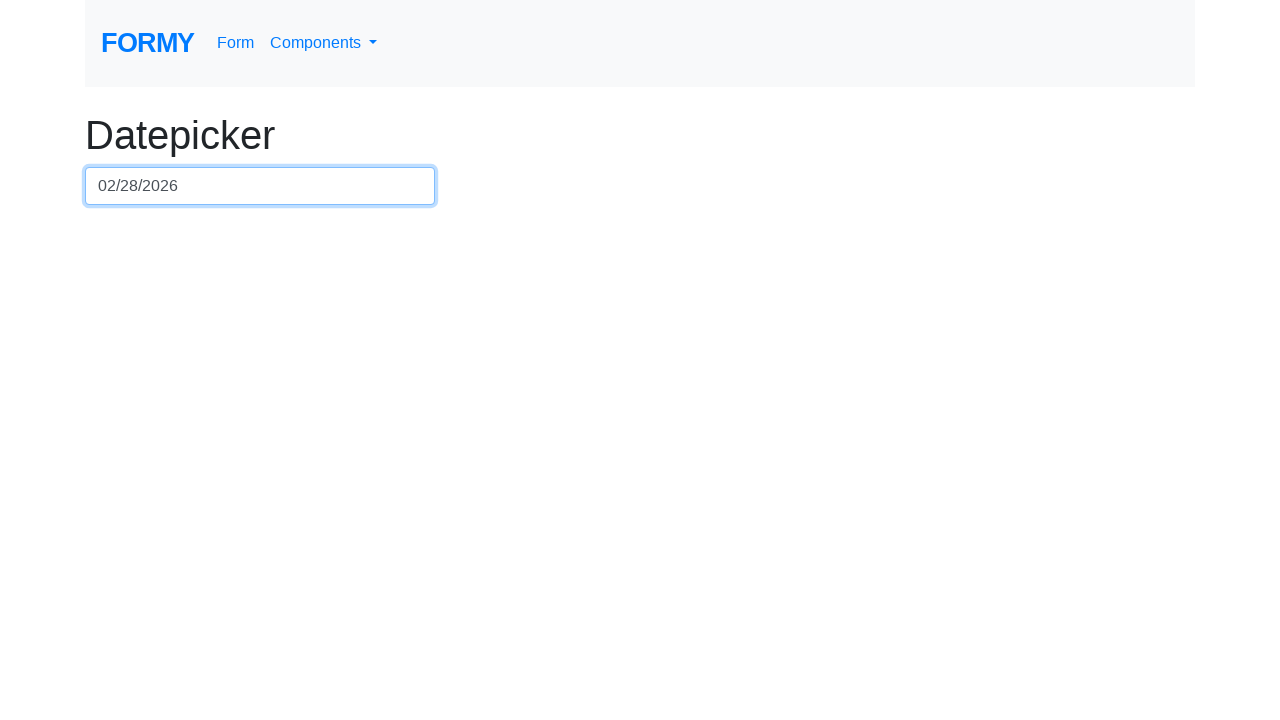

Waited 1 second for date processing
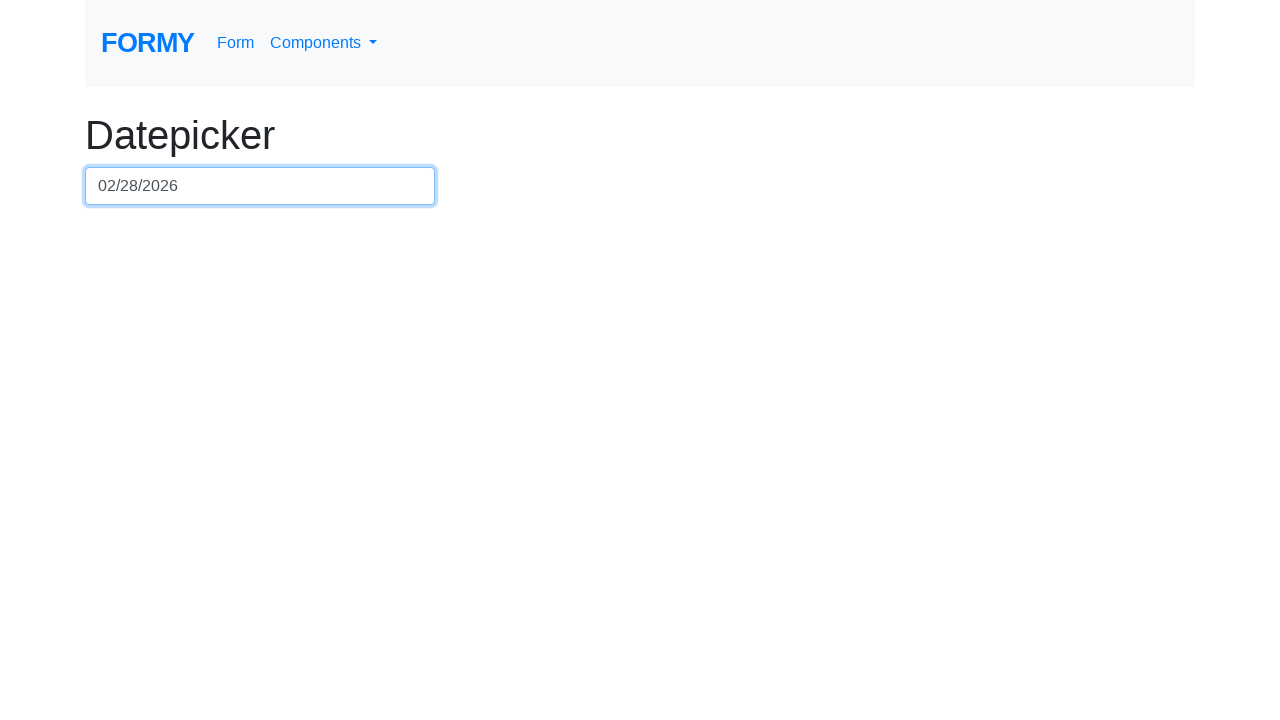

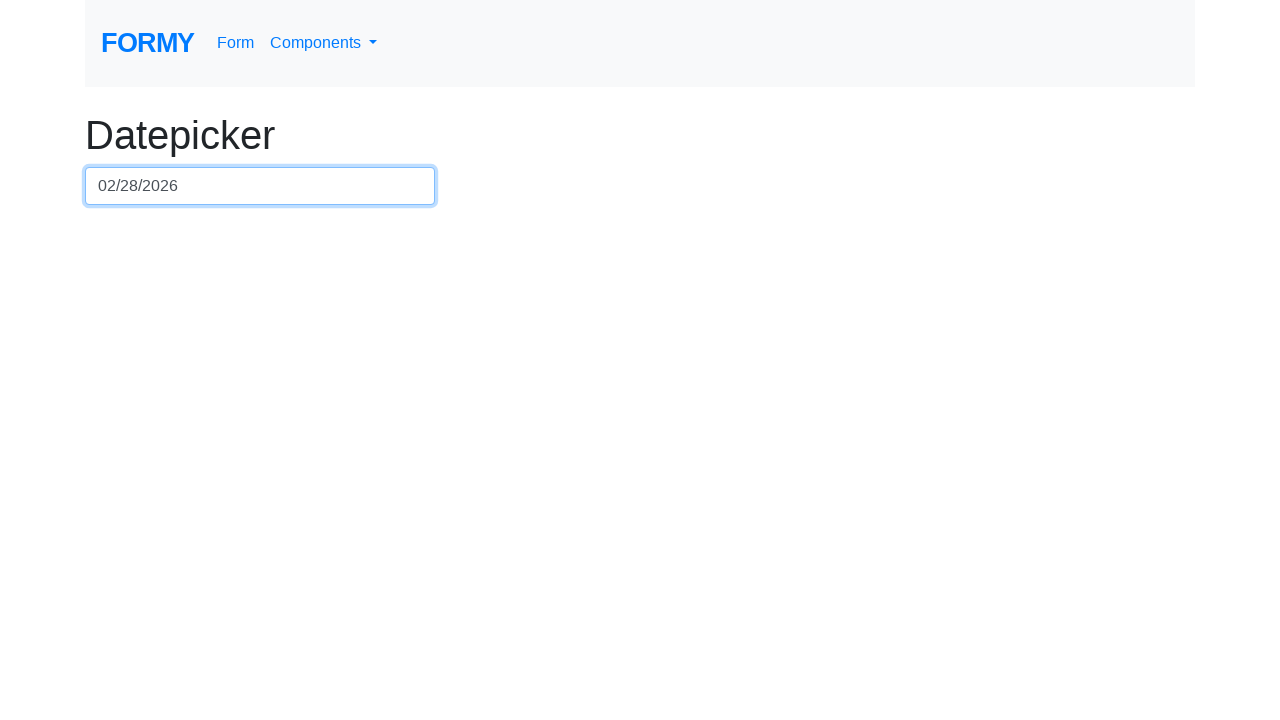